Tests the Add/Remove Elements functionality by navigating to the page, clicking the Add Element button to create a Delete button, verifying it appears, then clicking Delete and verifying it's removed from the DOM.

Starting URL: https://the-internet.herokuapp.com/

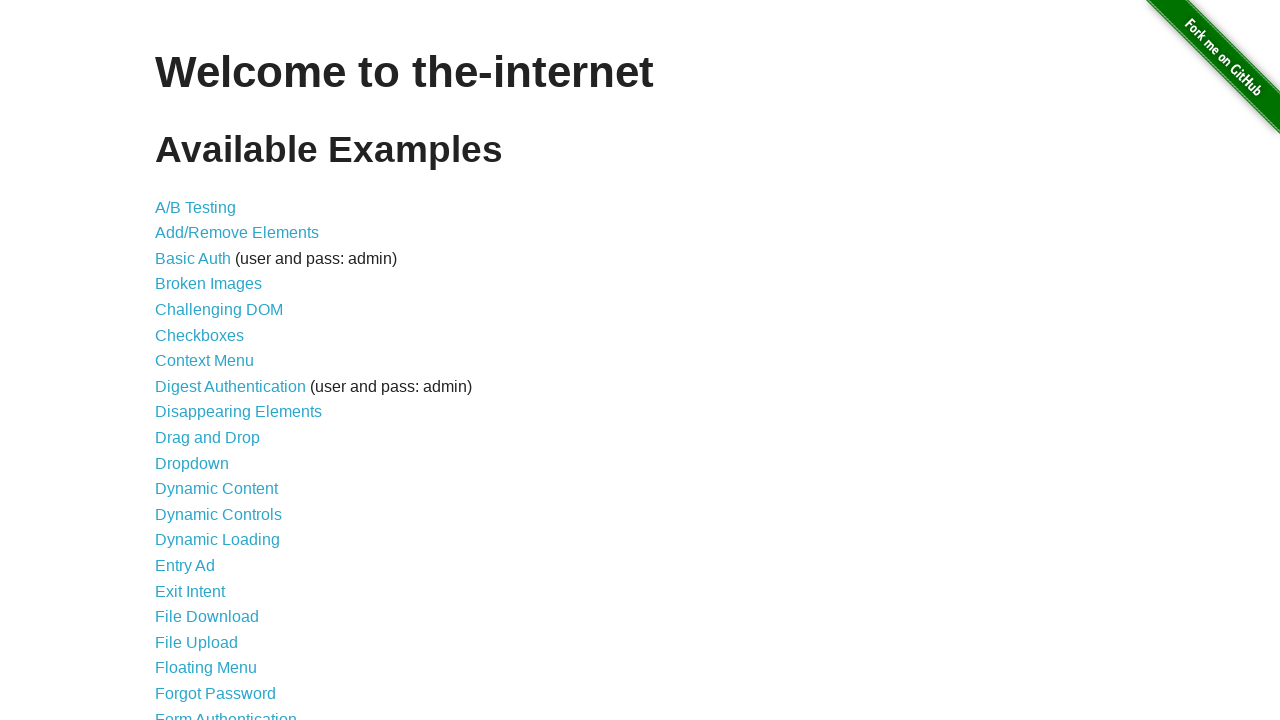

Clicked on Add/Remove Elements link at (237, 233) on internal:role=link[name="Add/Remove Elements"i]
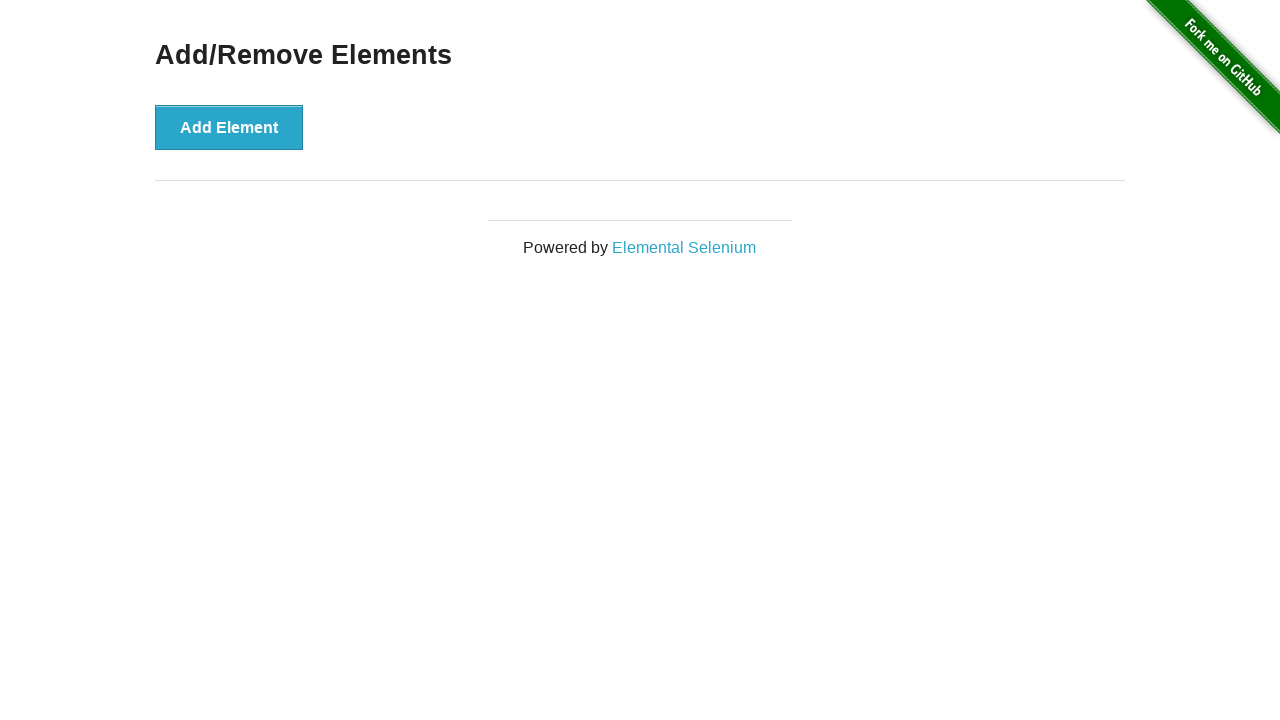

Navigated to Add/Remove Elements page
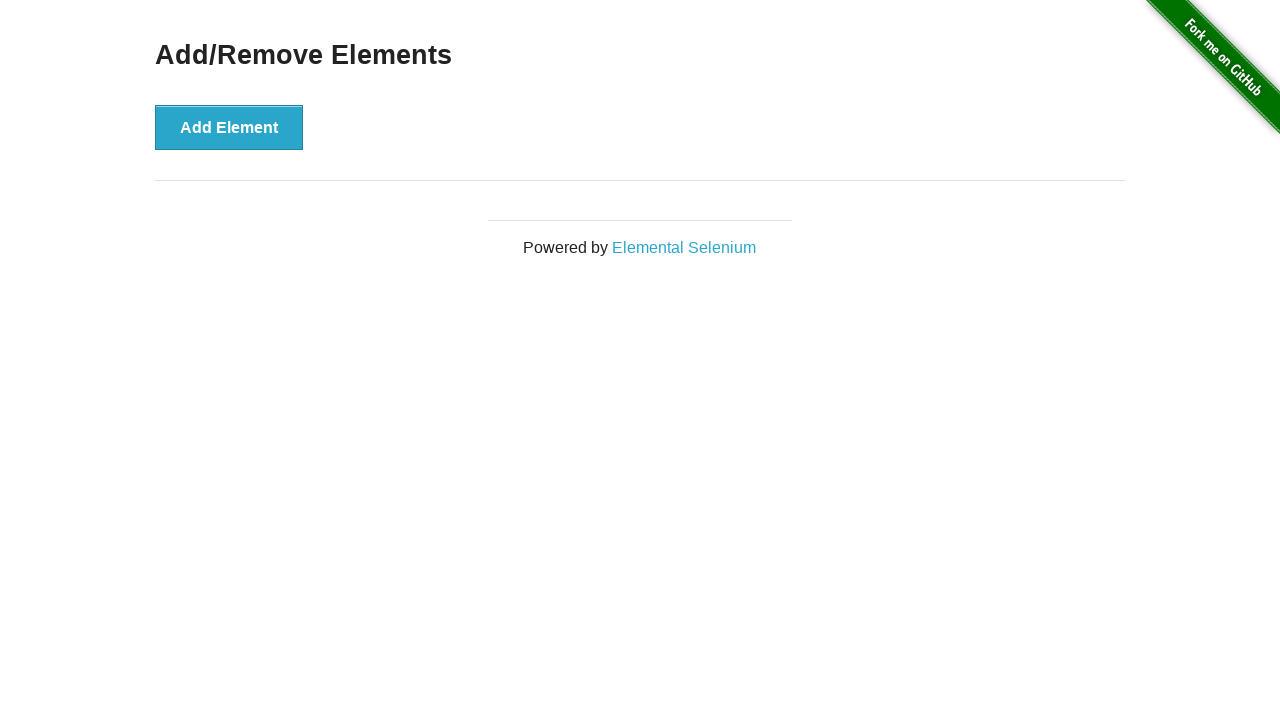

Clicked Add Element button at (229, 127) on internal:role=button[name="Add Element"i]
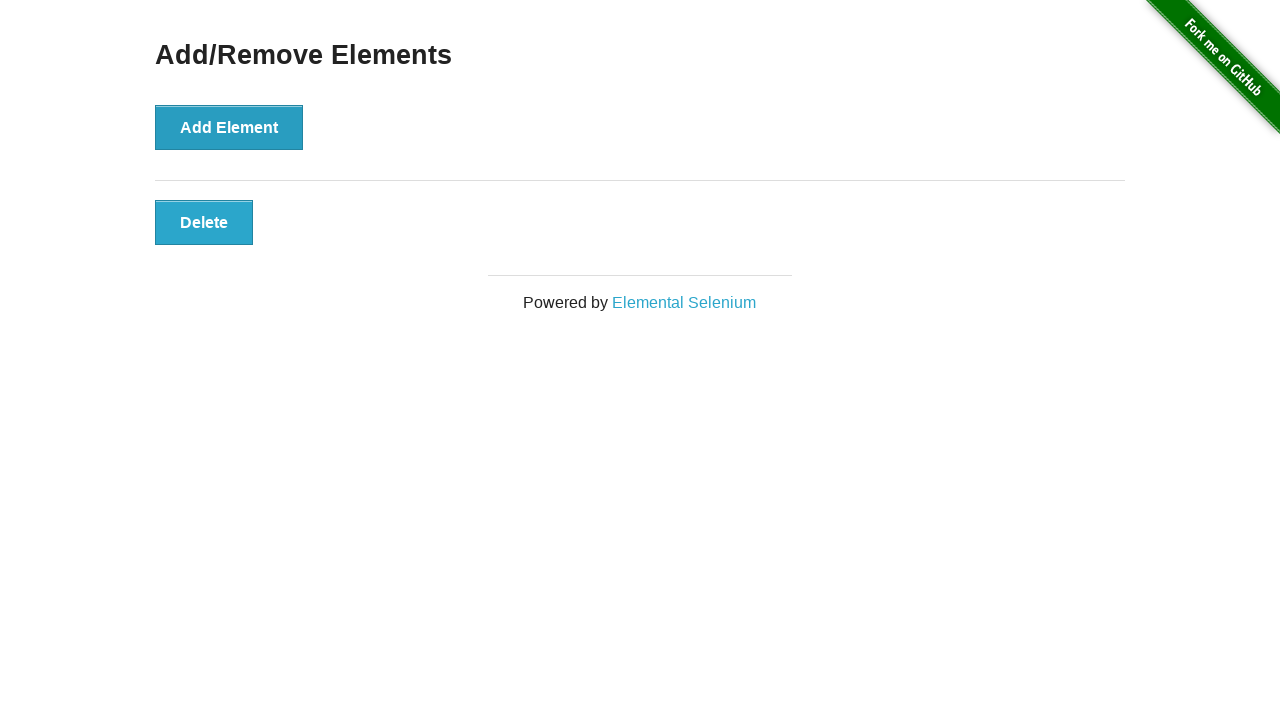

Verified Delete button is visible in DOM
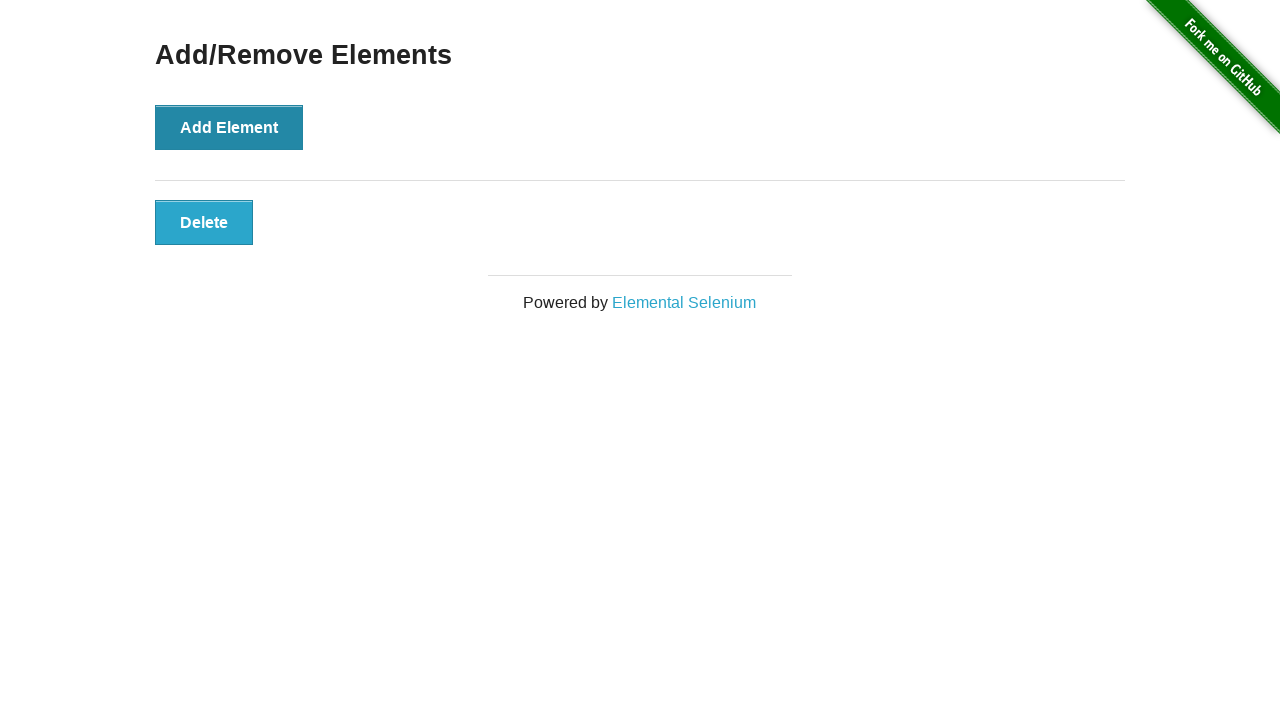

Clicked Delete button to remove element at (204, 222) on internal:role=button[name="Delete"i]
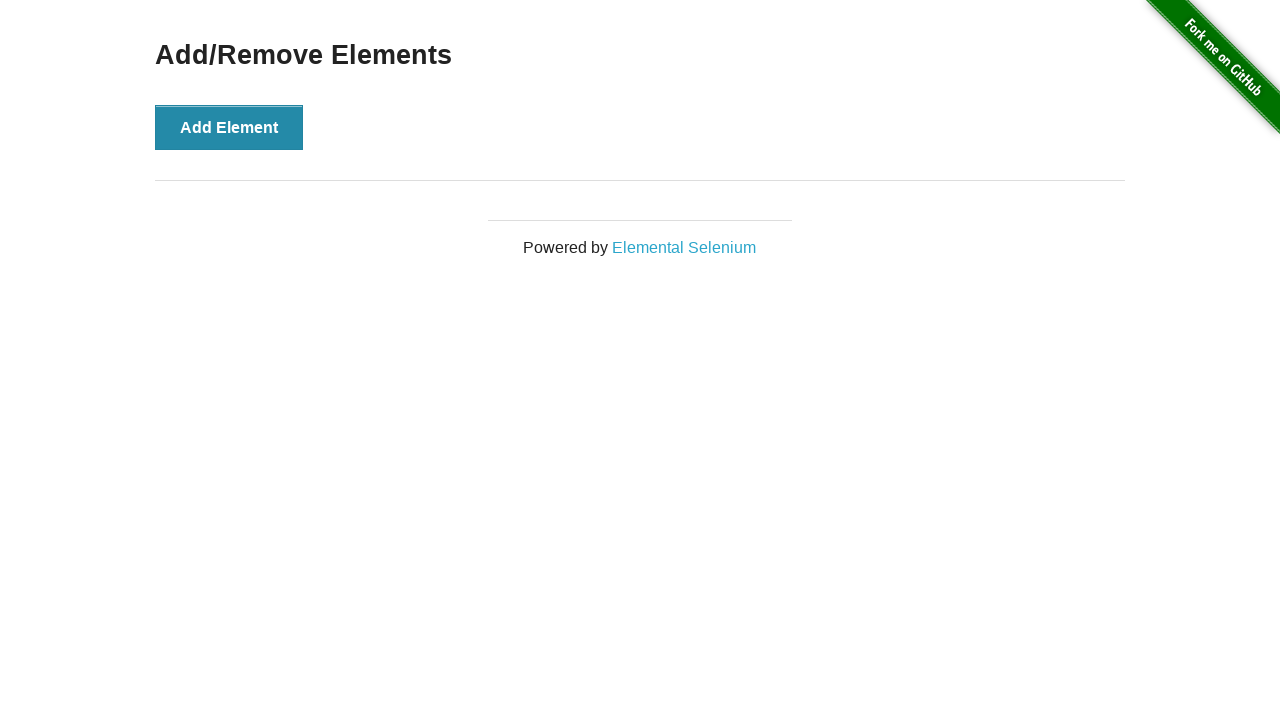

Verified Delete button is removed from DOM
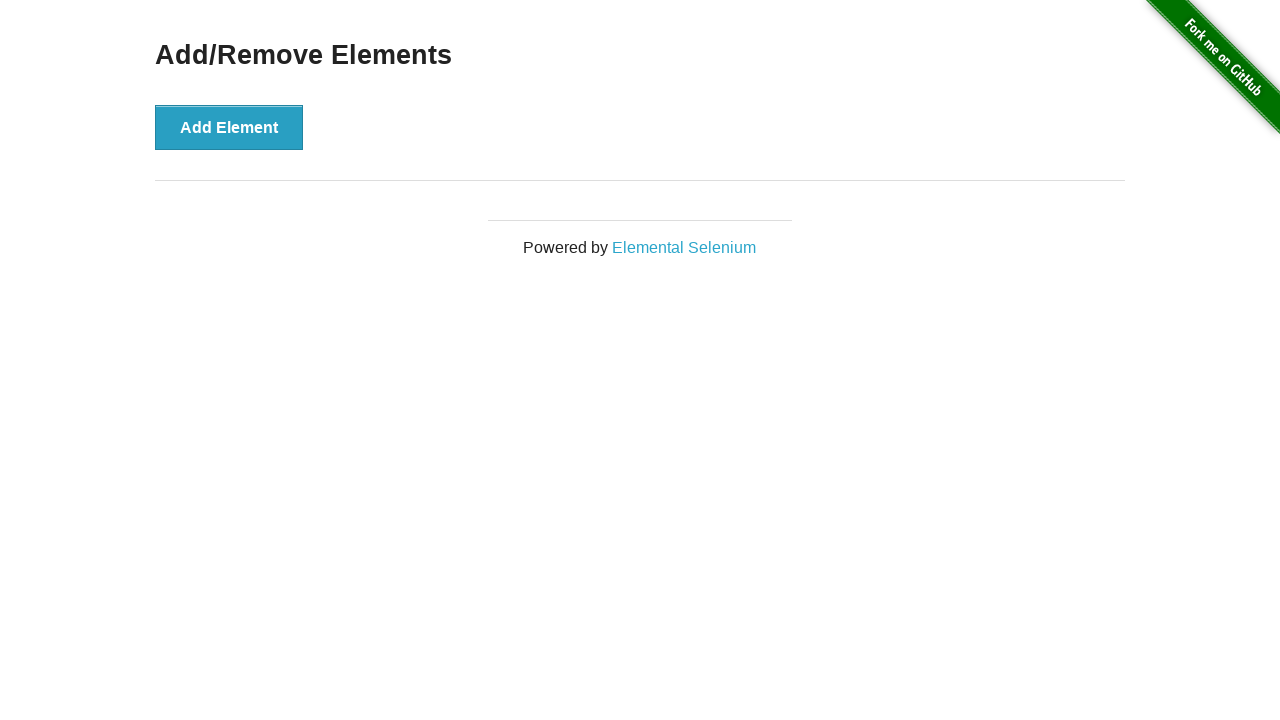

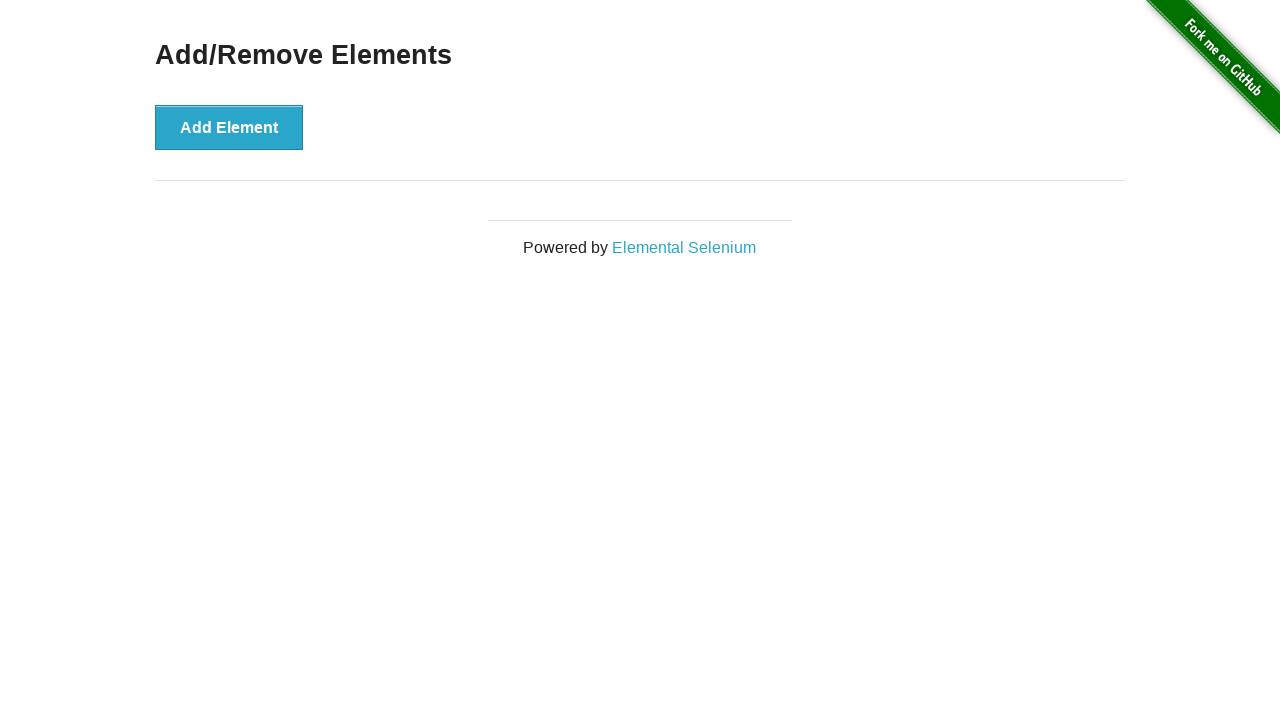